Tests lightbox functionality by clicking on an image to open the lightbox and then closing it

Starting URL: https://demo.siteorigin.com/premium/lightbox/

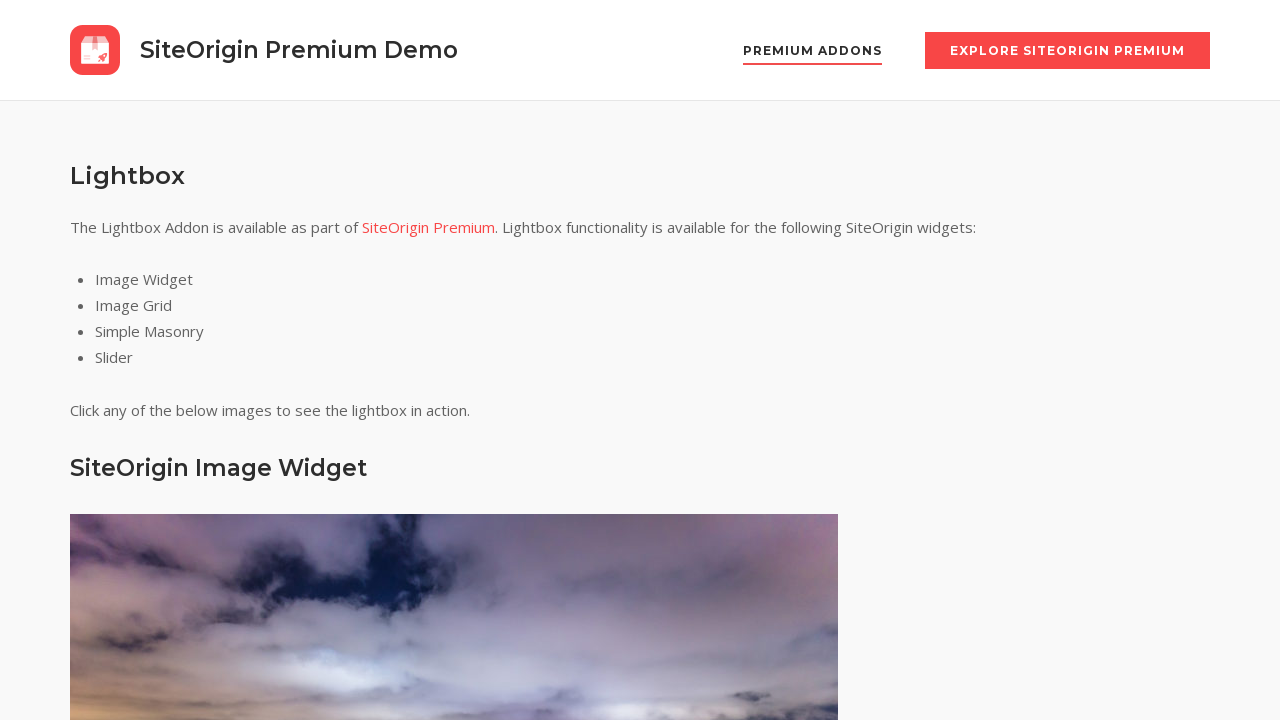

Waited 3 seconds for page to load
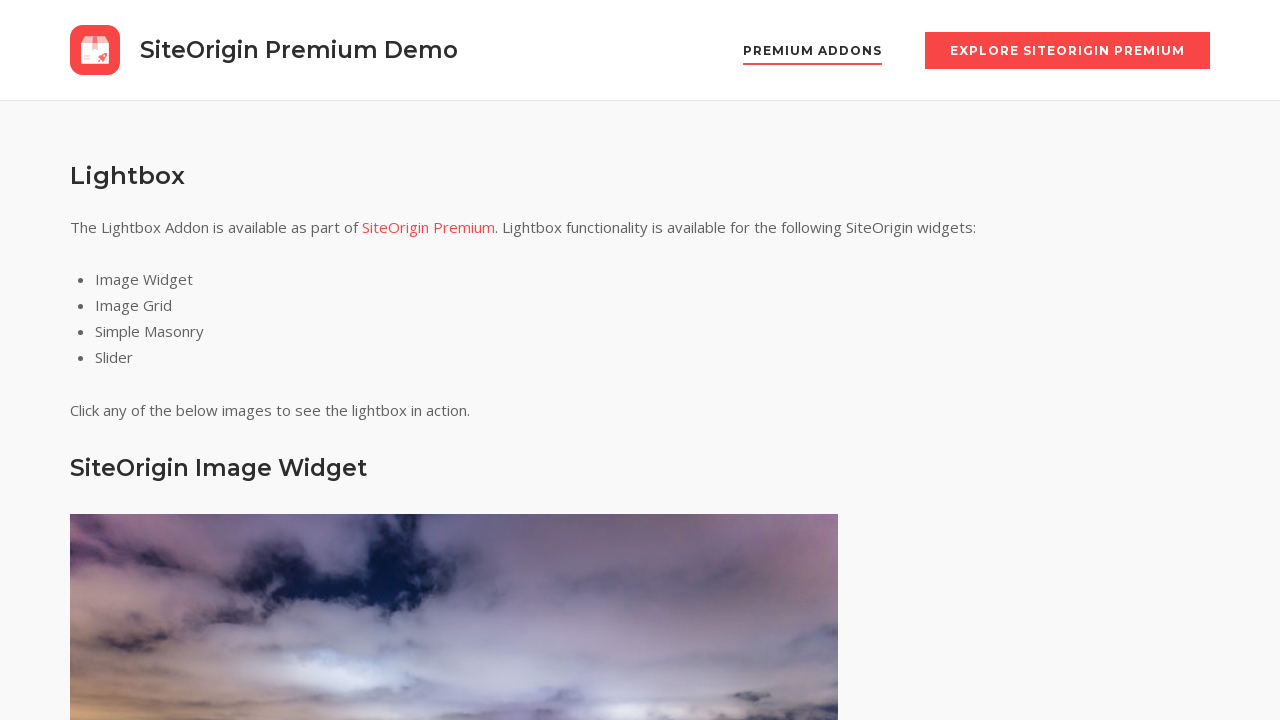

Clicked Hong Kong image to open lightbox at (454, 464) on img[title='Hong Kong by Denys Nevozhai']
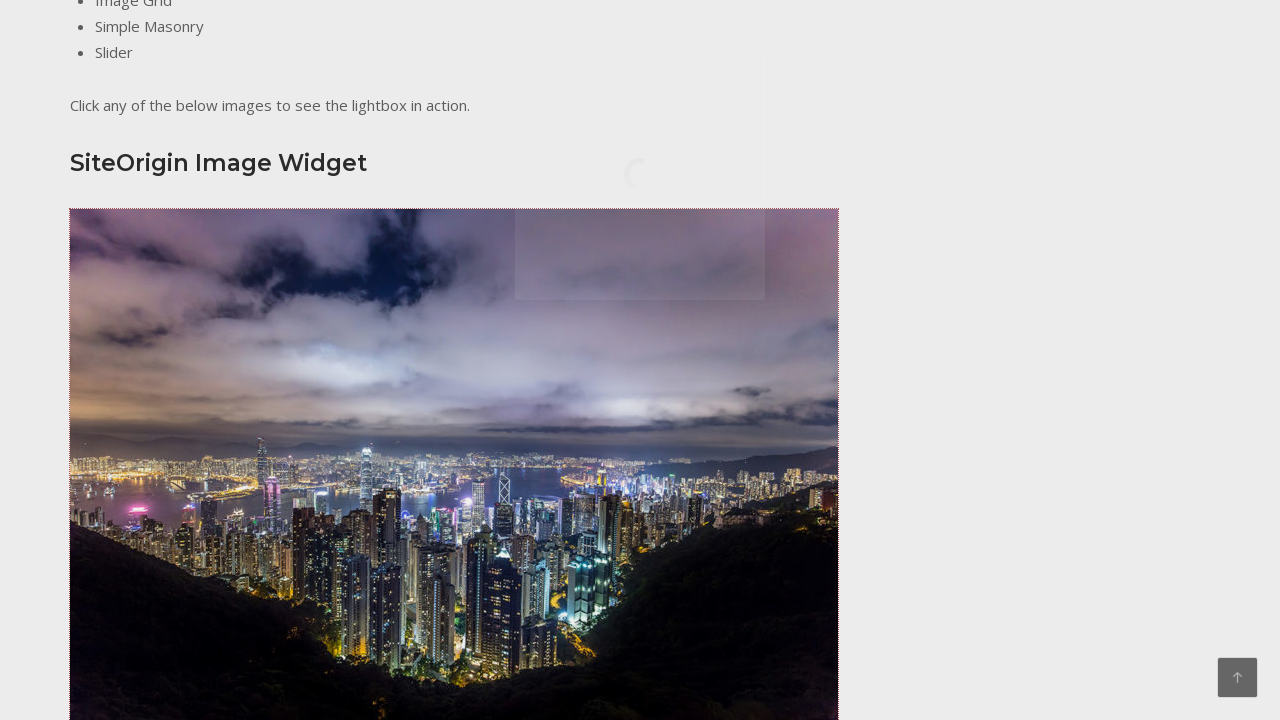

Waited 3 seconds for lightbox to open
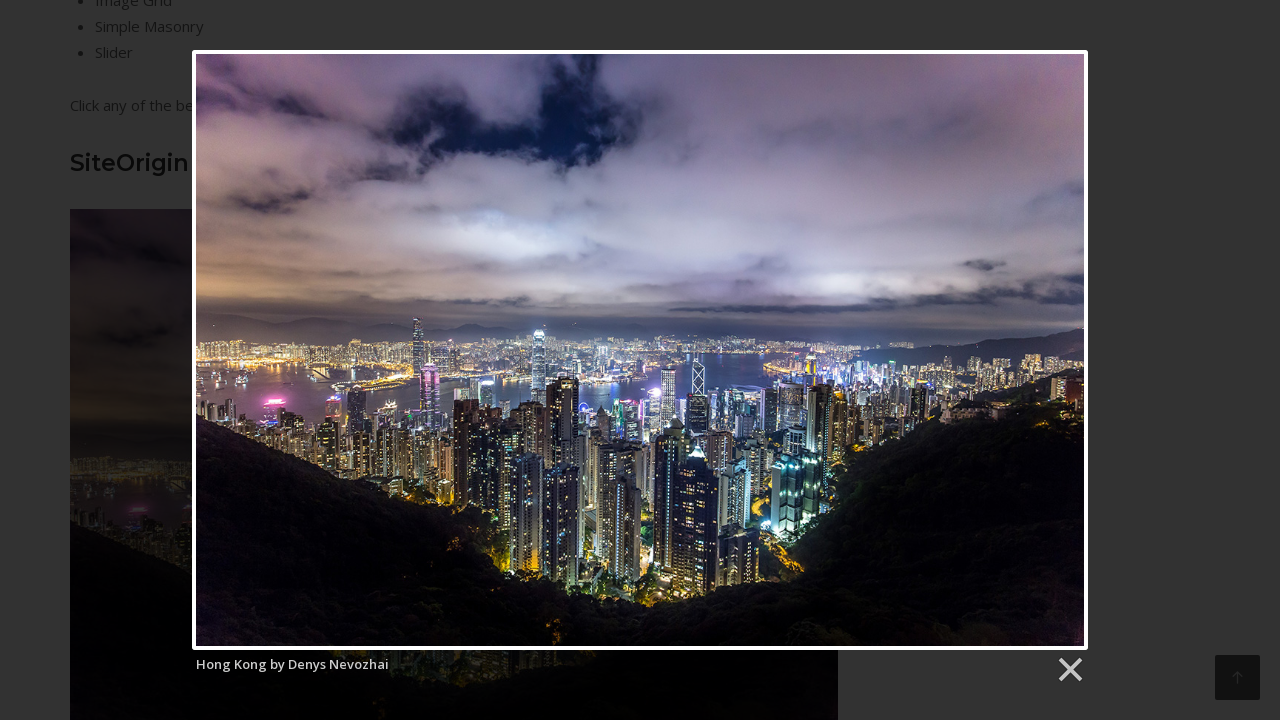

Clicked close button to close lightbox at (1069, 670) on a.lb-close
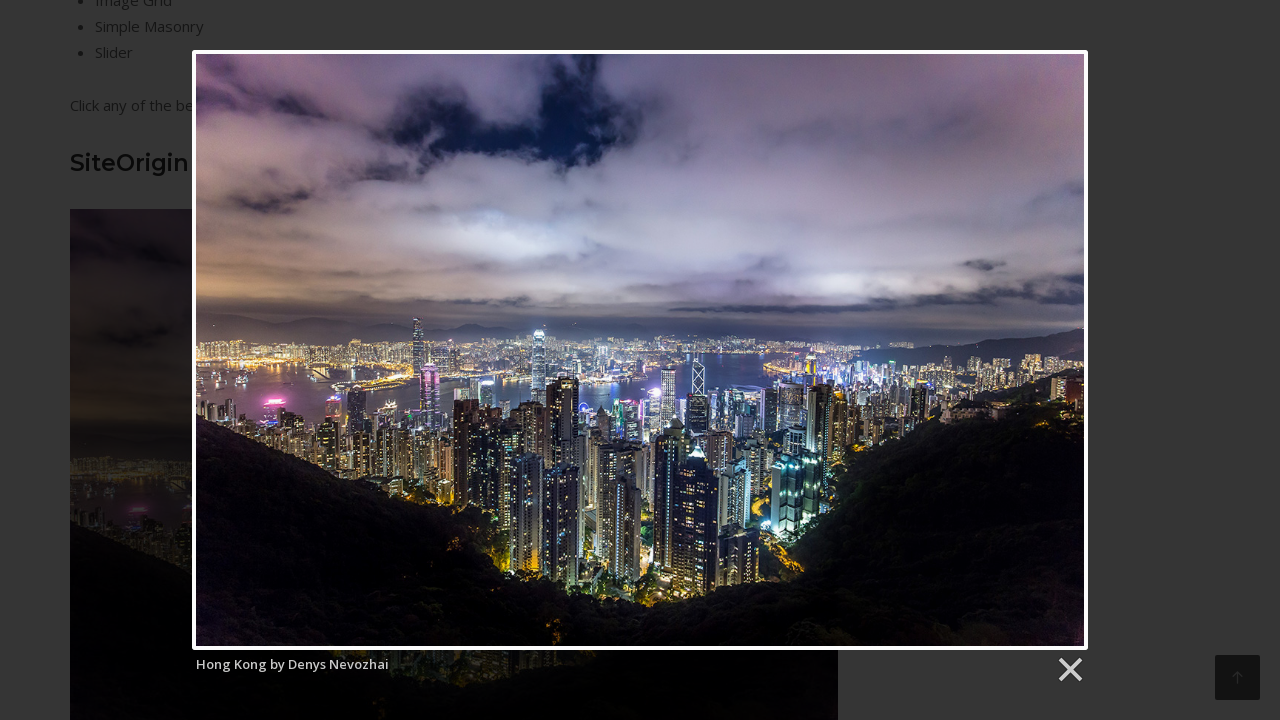

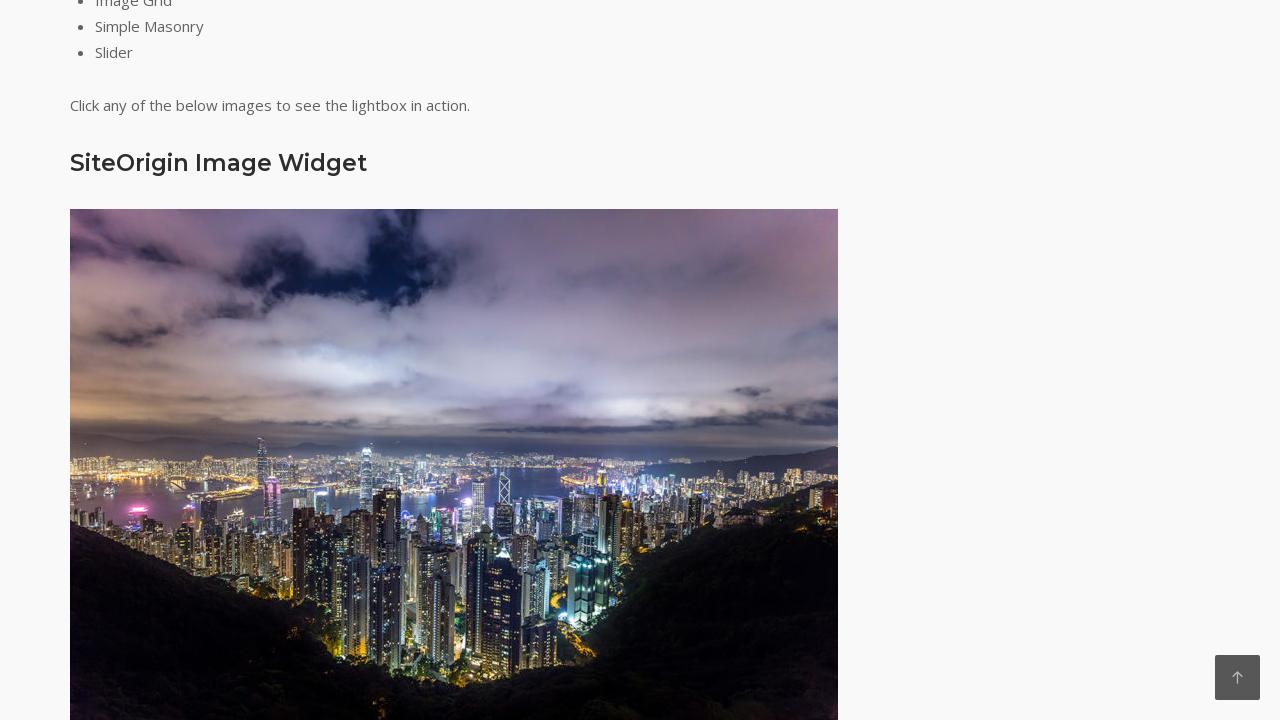